Tests that the hotel list page displays hotels by clicking the list button and verifying 10 hotels are shown

Starting URL: http://hotel-v3.progmasters.hu/

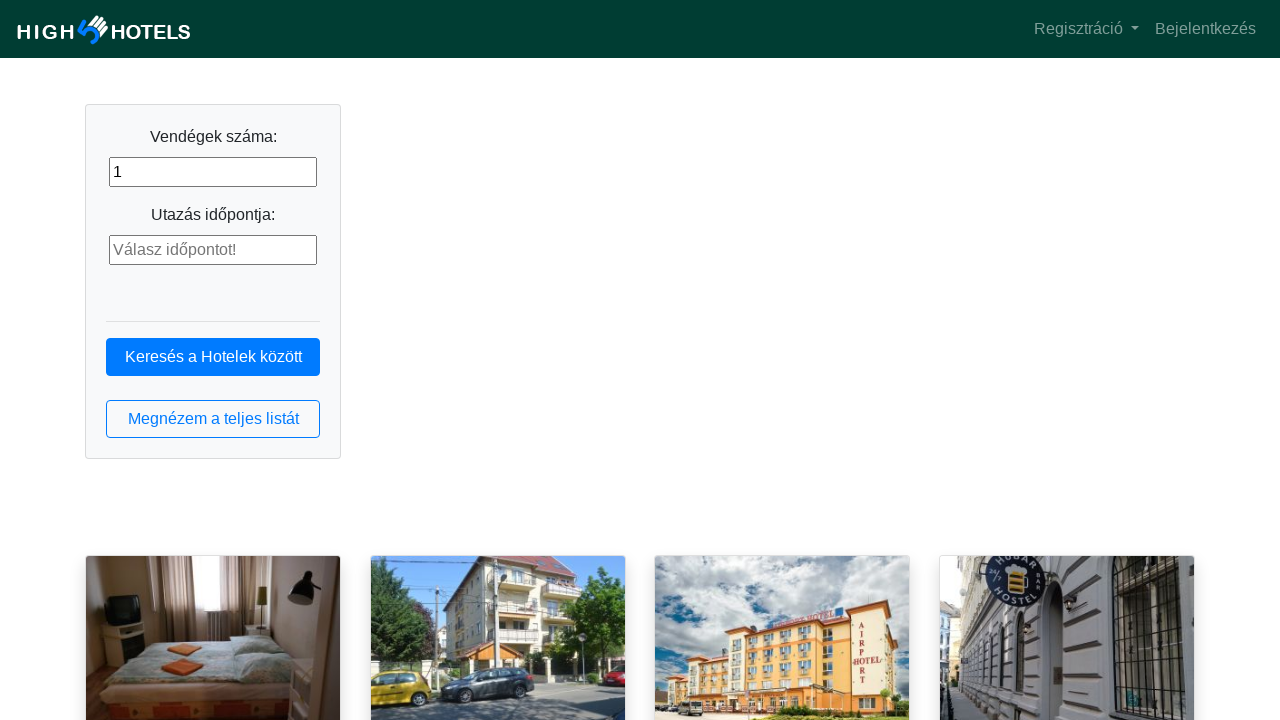

Clicked the list button to view full hotel list at (213, 419) on button.btn.btn-outline-primary.btn-block
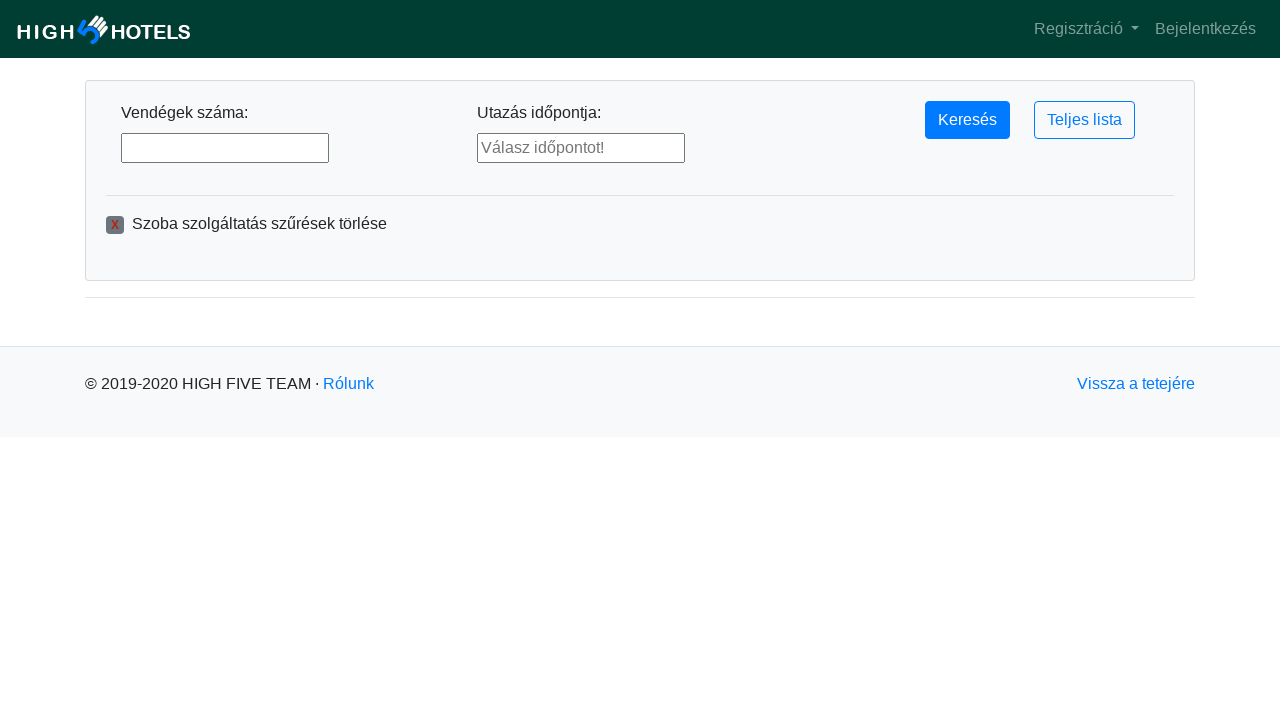

Hotel list items loaded successfully
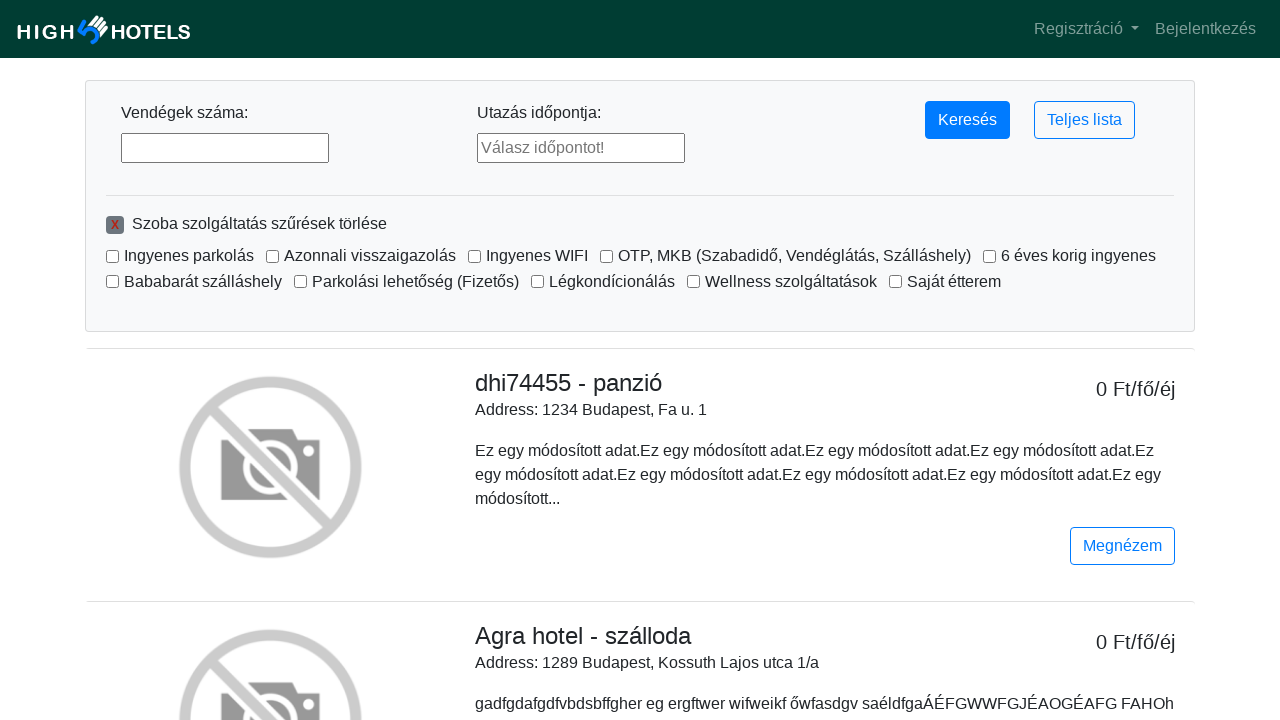

Verified that 10 hotels are displayed on the hotel list page
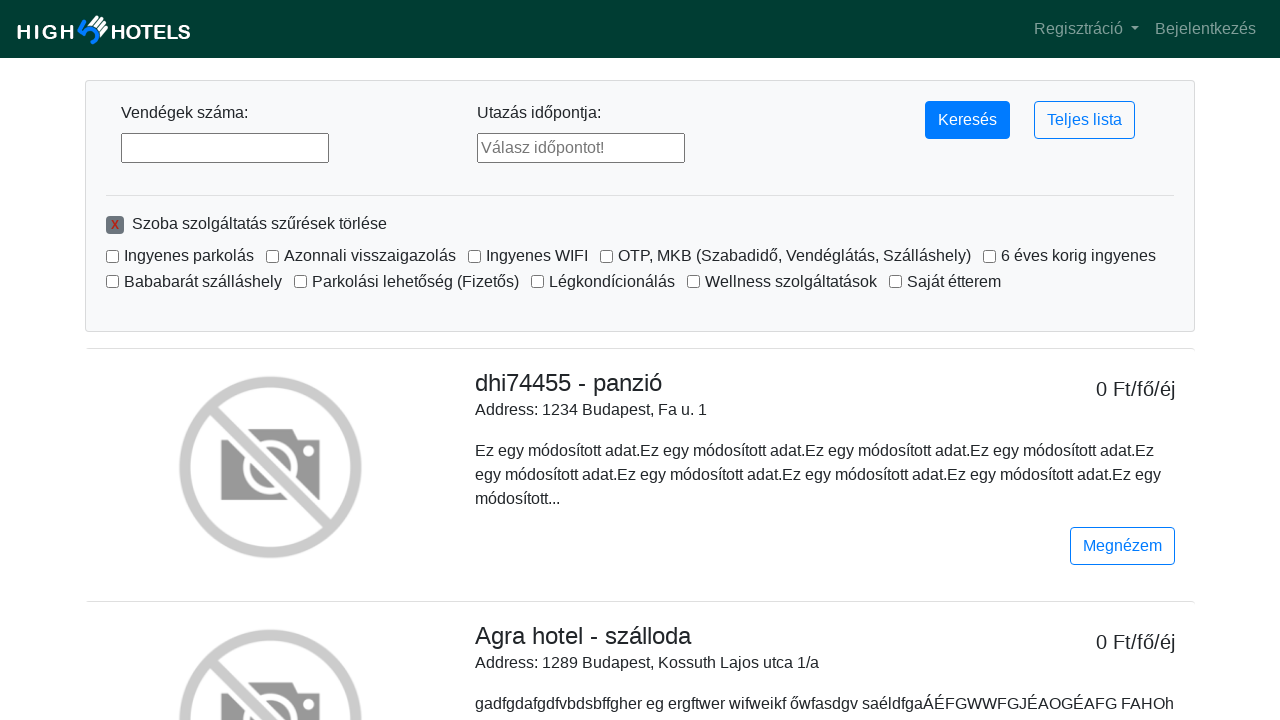

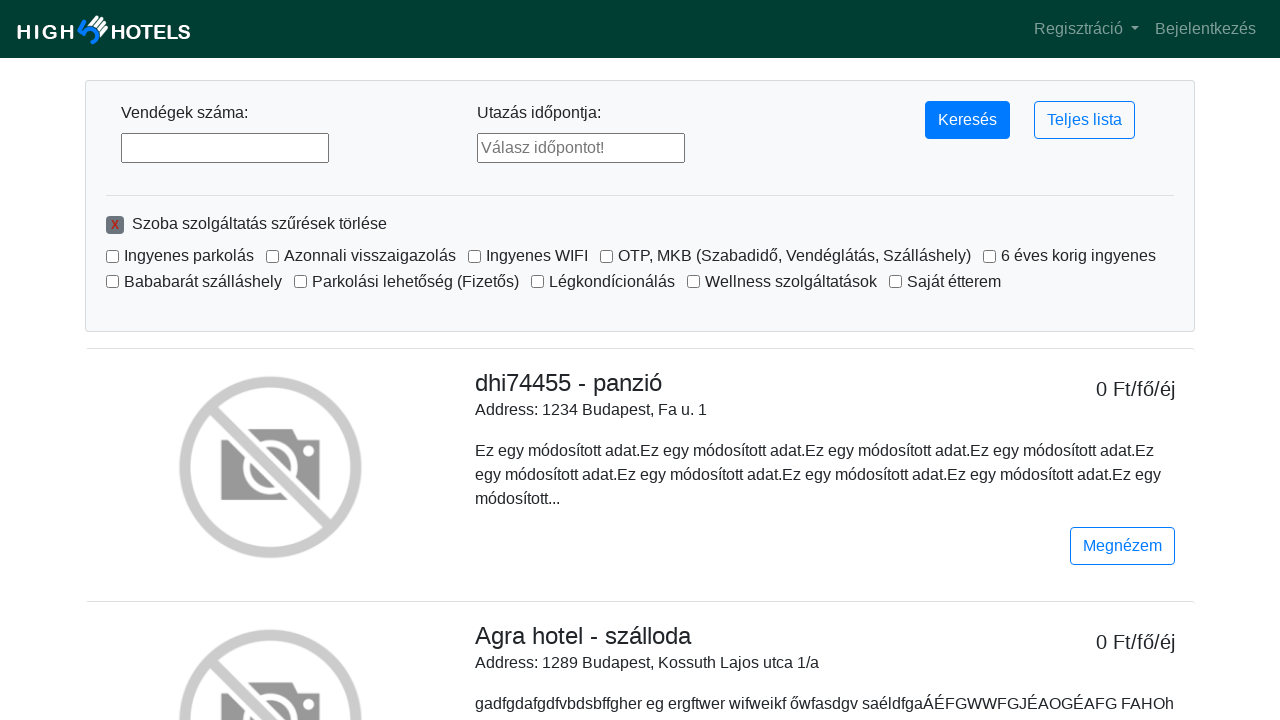